Navigates to the Tutorials Point Selenium practice page and verifies that the page title displays "Student Registration Form"

Starting URL: https://www.tutorialspoint.com/selenium/practice/selenium_automation_practice.php

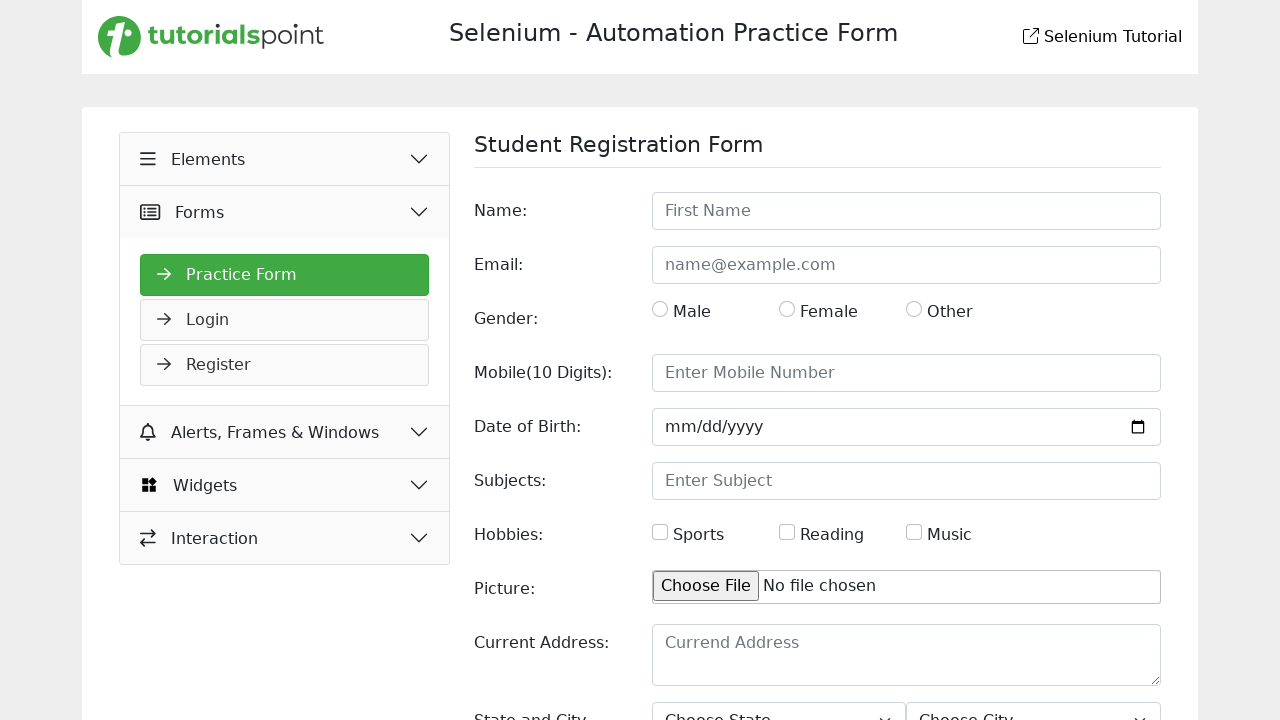

Navigated to Tutorials Point Selenium practice page
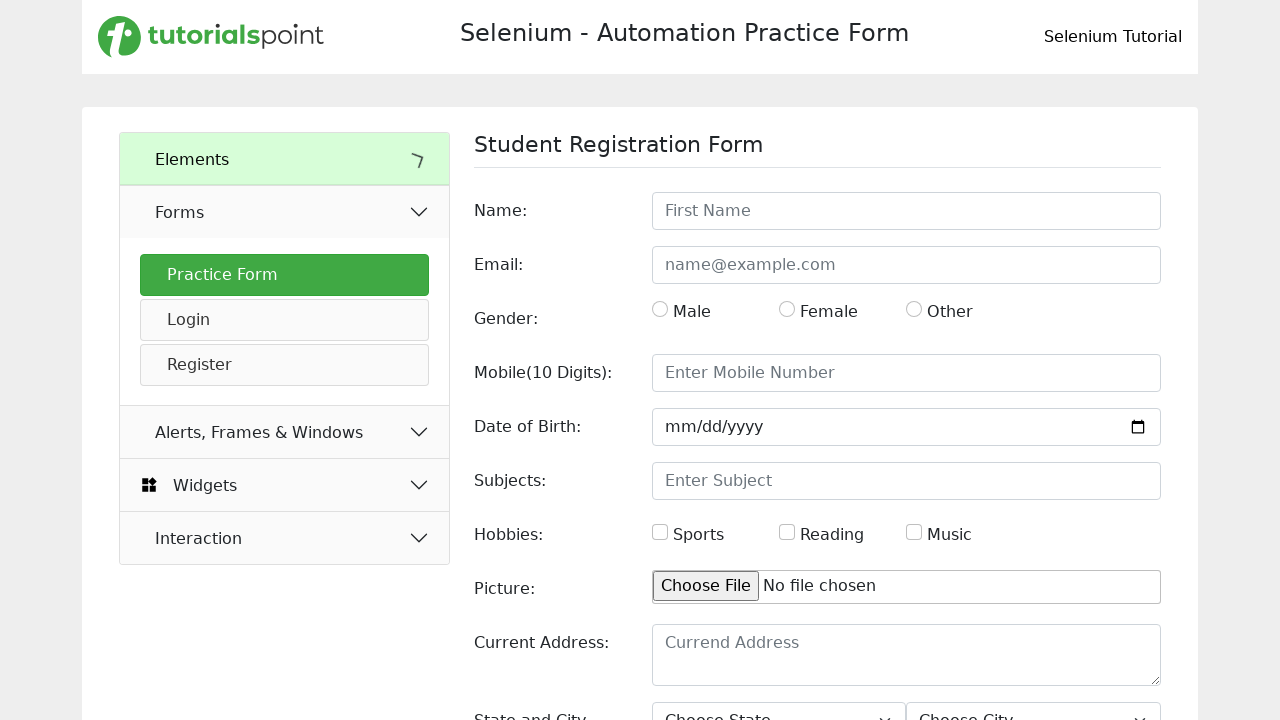

Page title element loaded and visible
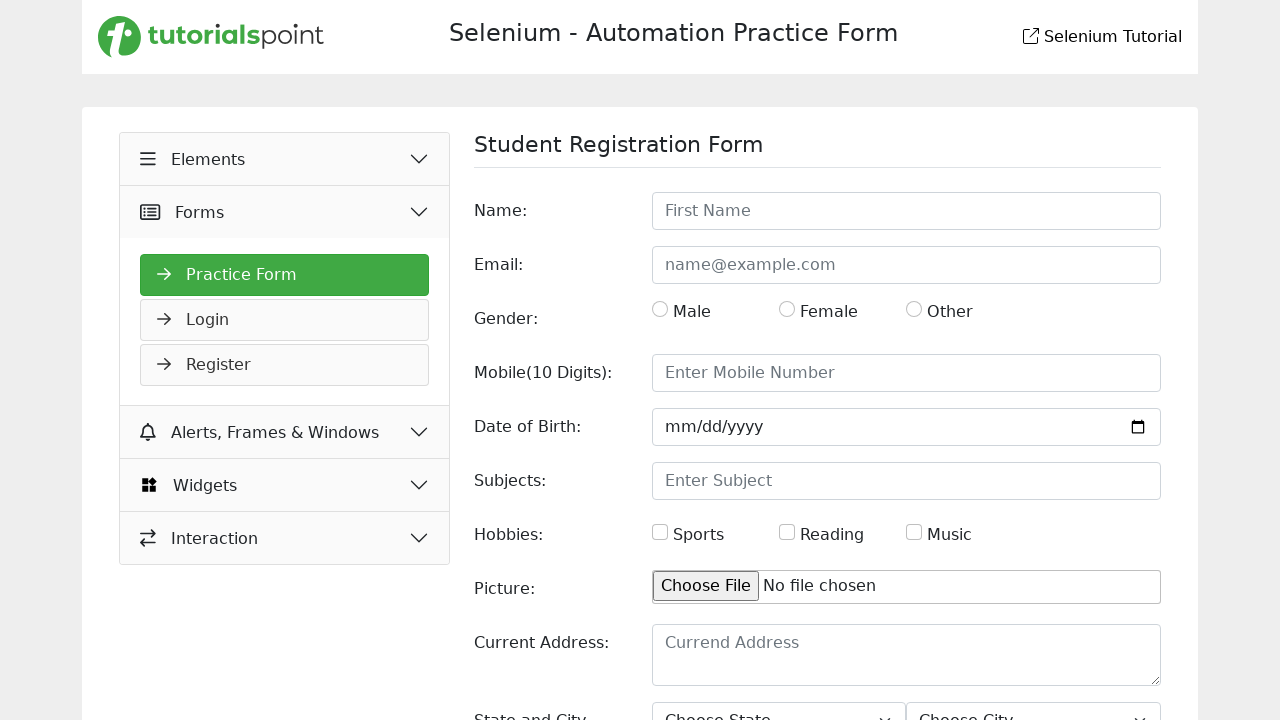

Located the page title element
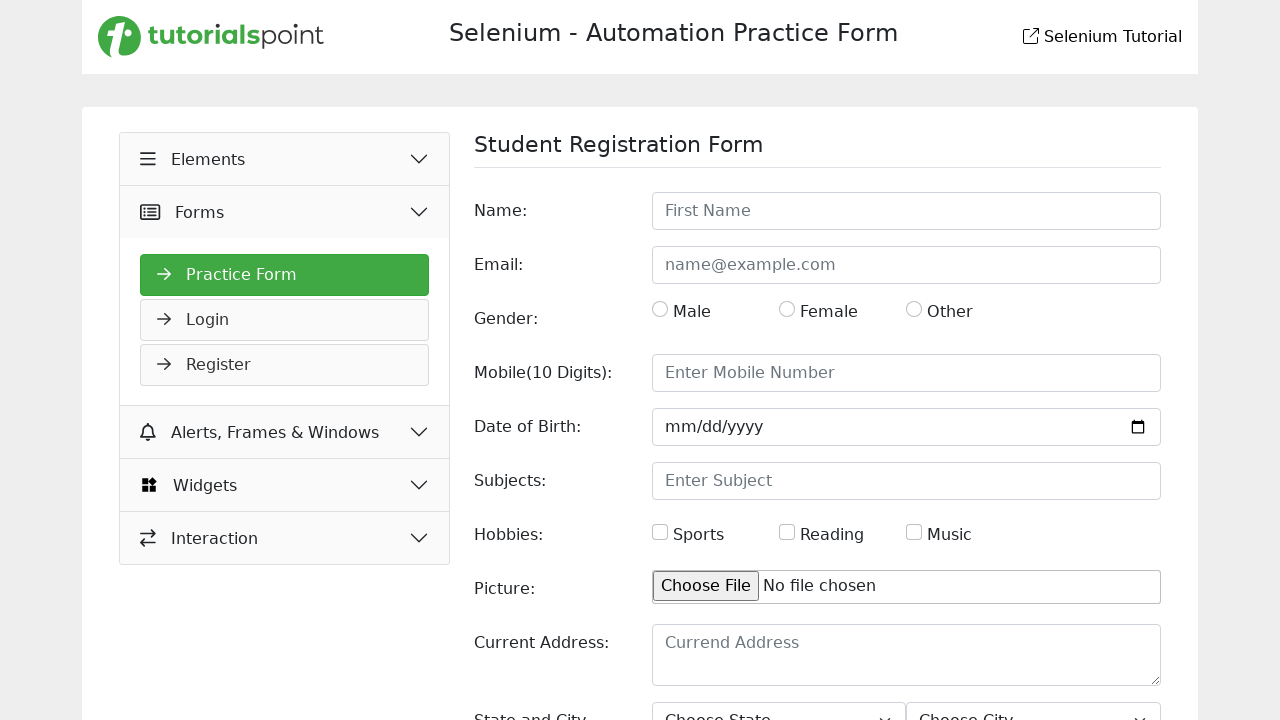

Verified page title is 'Student Registration Form'
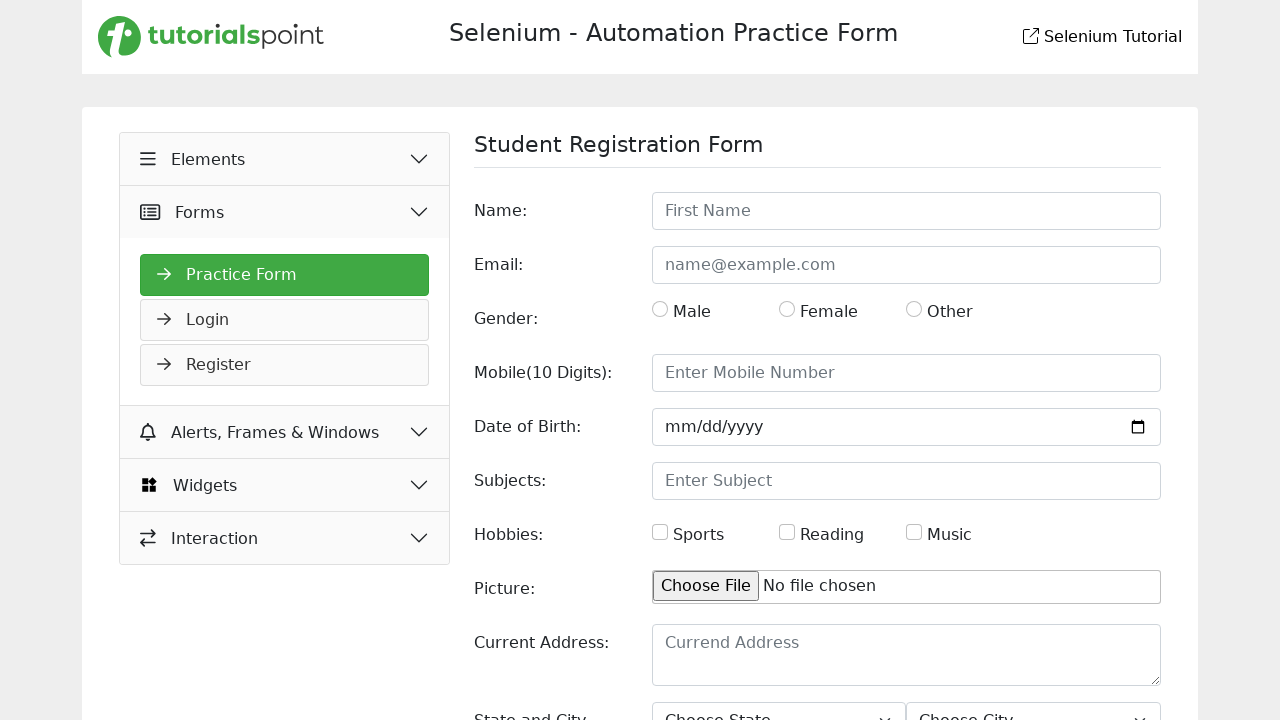

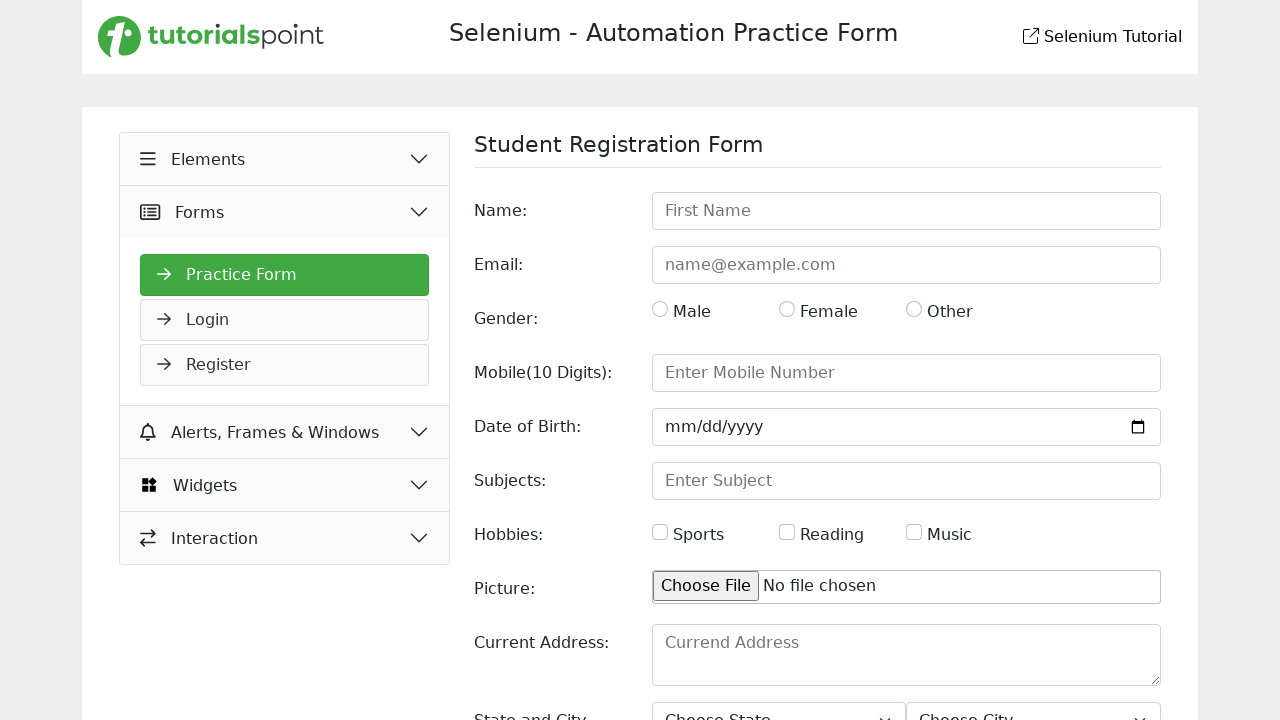